Tests clicking a button that triggers a timed alert (appears after 5 seconds) and accepting it

Starting URL: https://demoqa.com/alerts

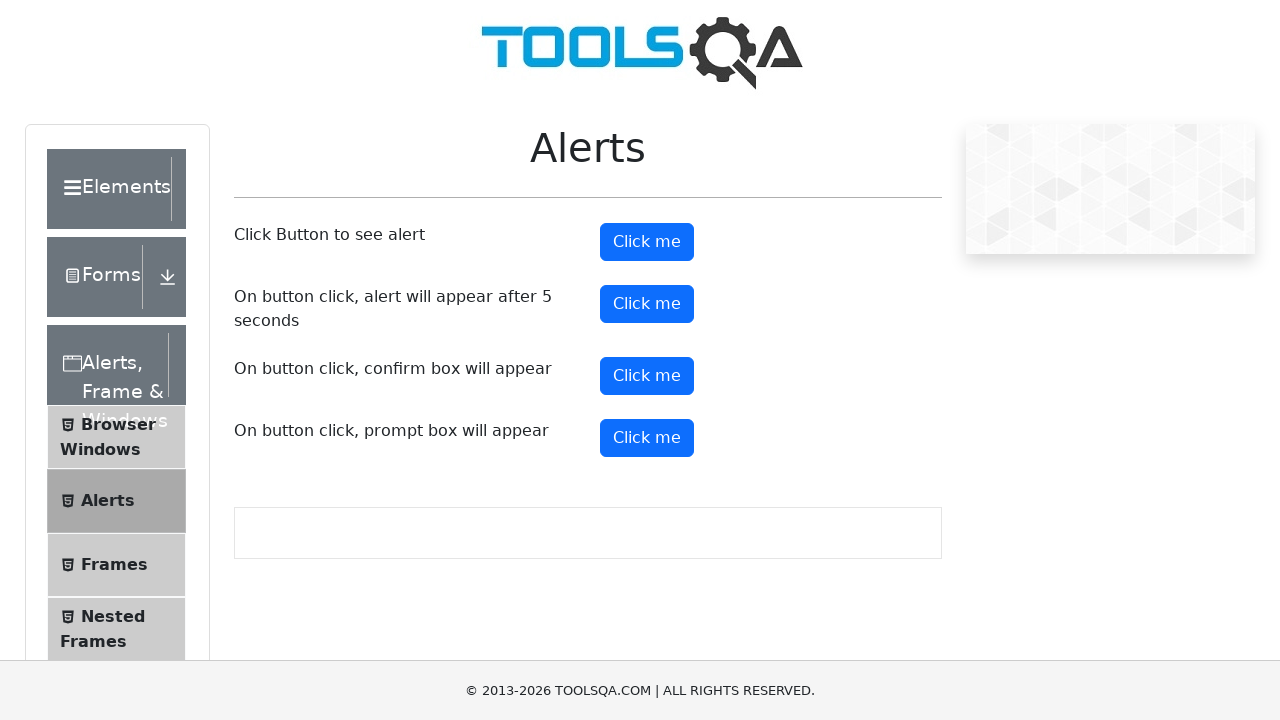

Set up dialog handler to automatically accept alerts
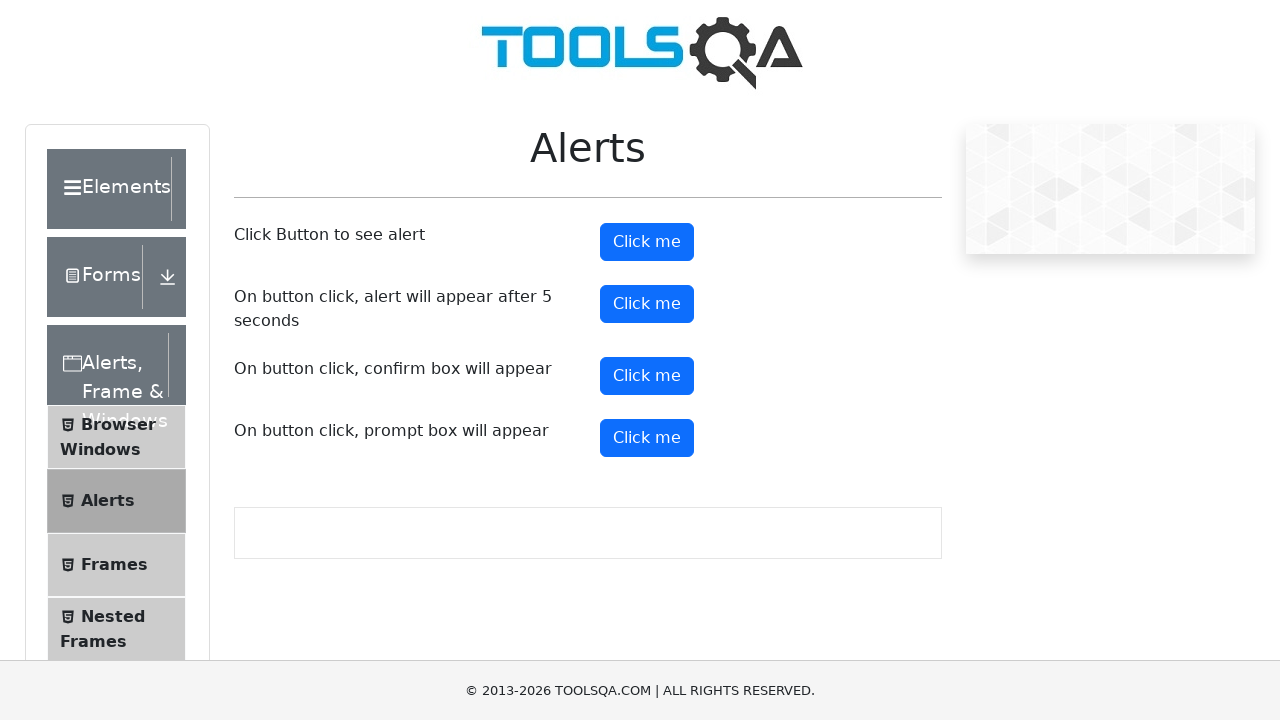

Clicked the timer alert button at (647, 304) on button#timerAlertButton
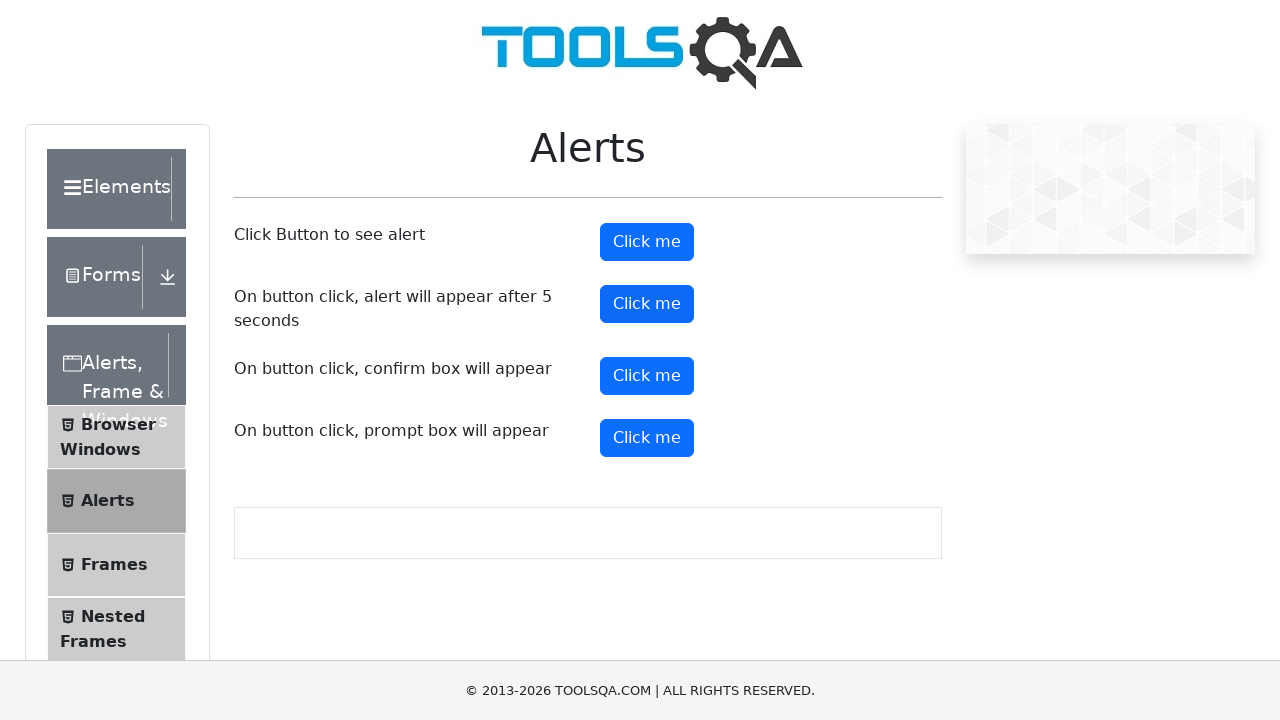

Waited 6 seconds for the timed alert to appear and be automatically accepted
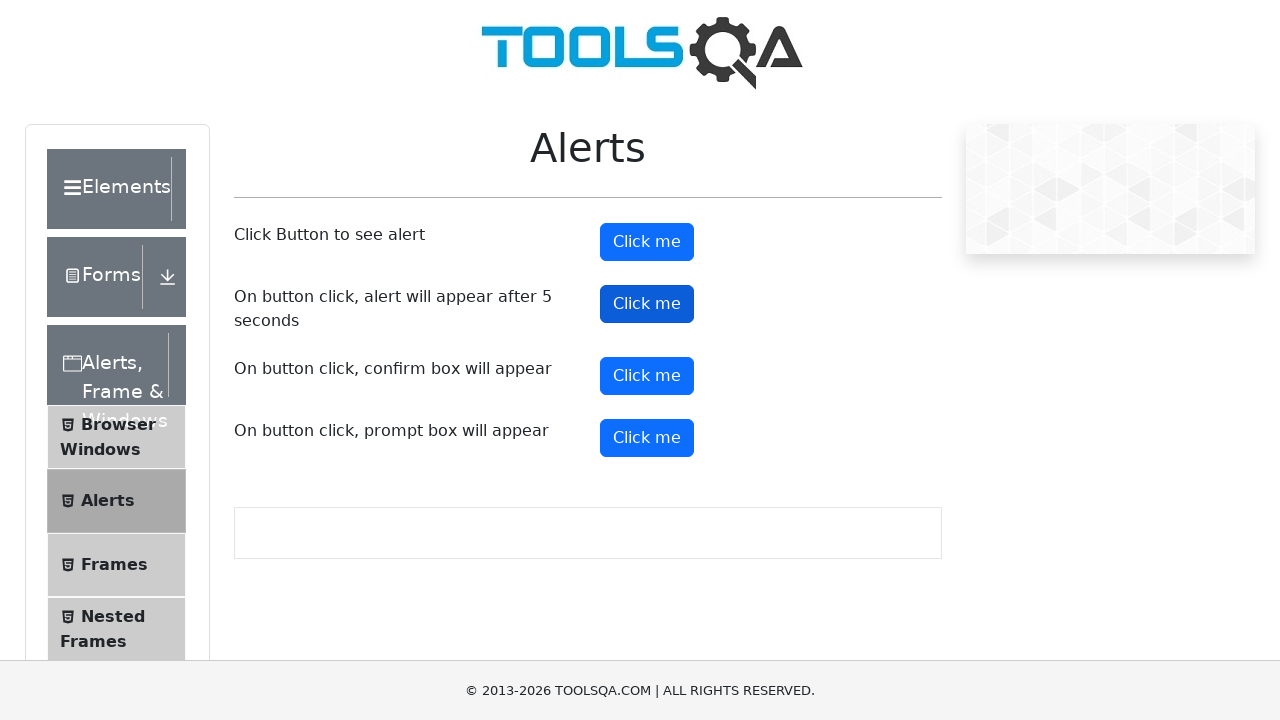

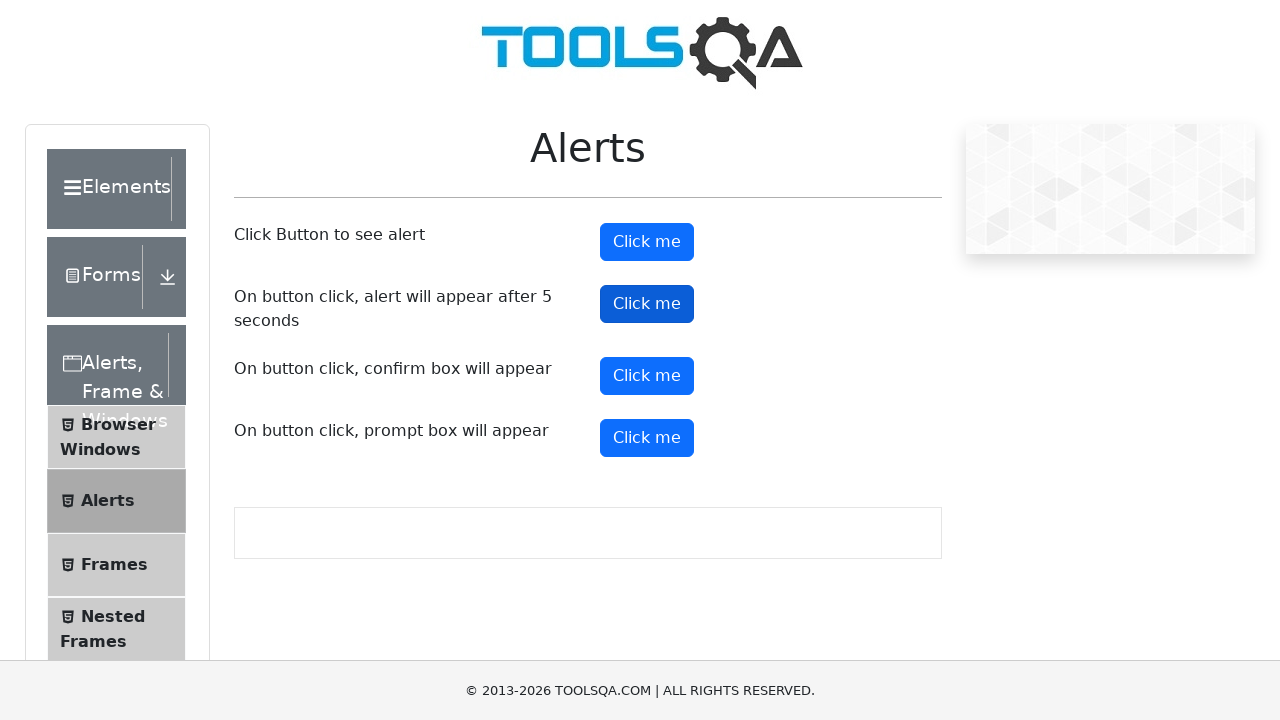